Navigates to Jira website and verifies the page loads

Starting URL: https://www.jira.com

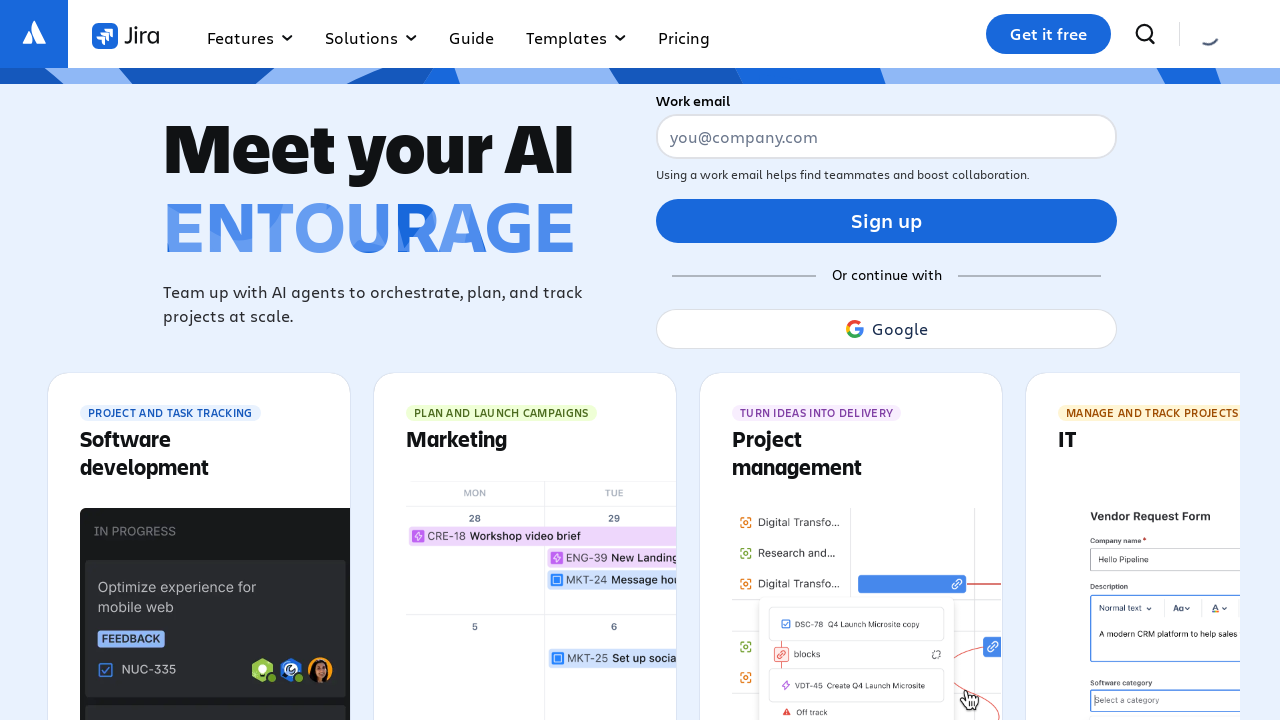

Waited for Jira page to reach domcontentloaded state
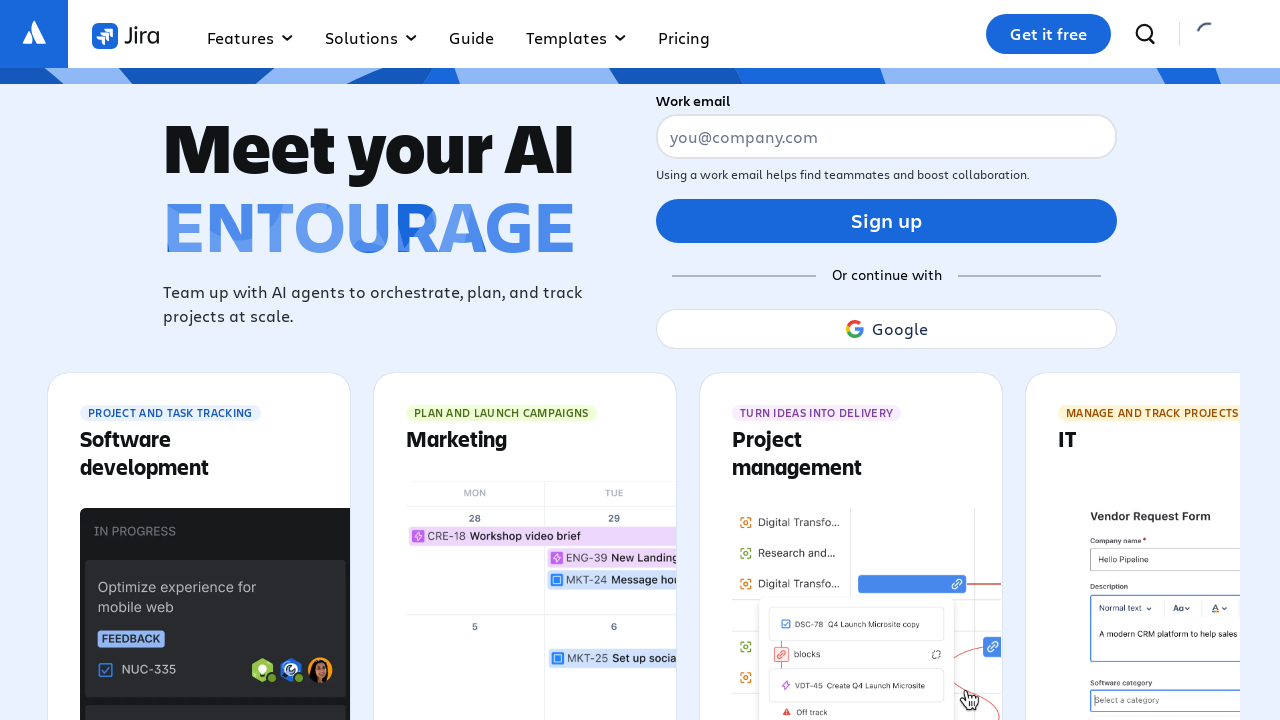

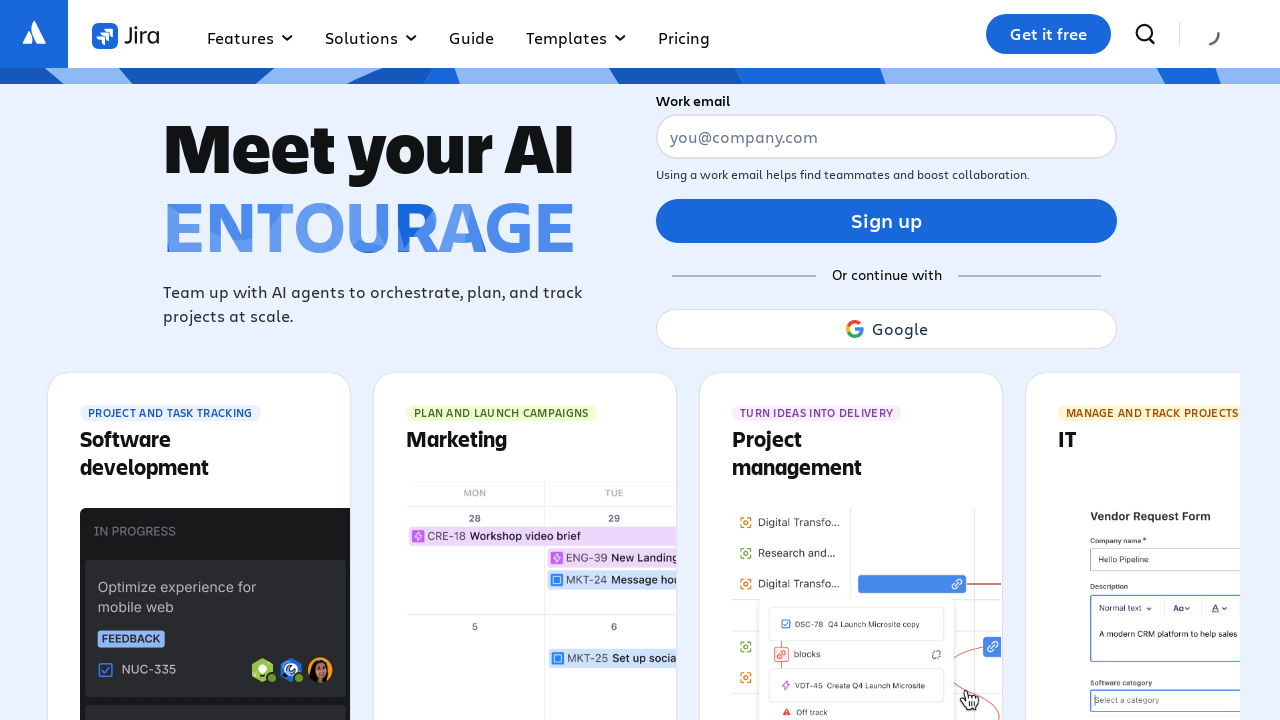